Navigates to Internshala job listings page, closes popup if present, and scrolls to load all jobs

Starting URL: https://internshala.com/jobs/web-development-jobs

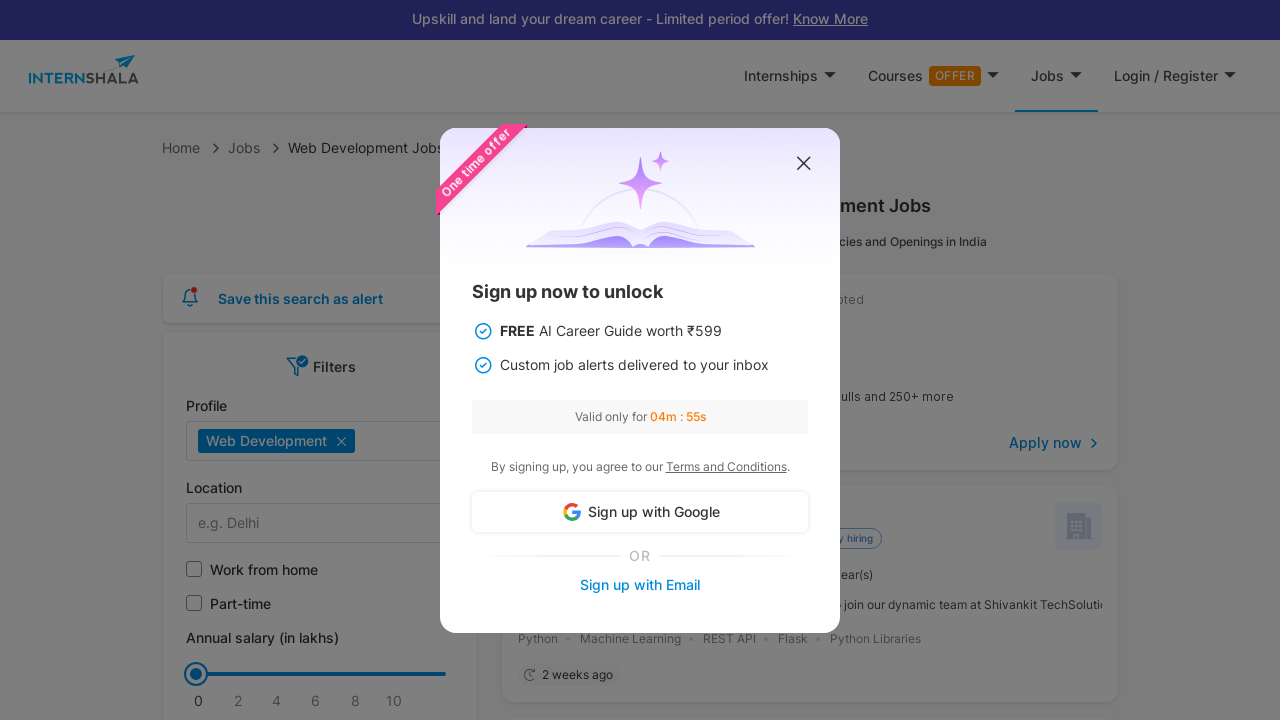

Closed popup if present at (804, 164) on #close_popup
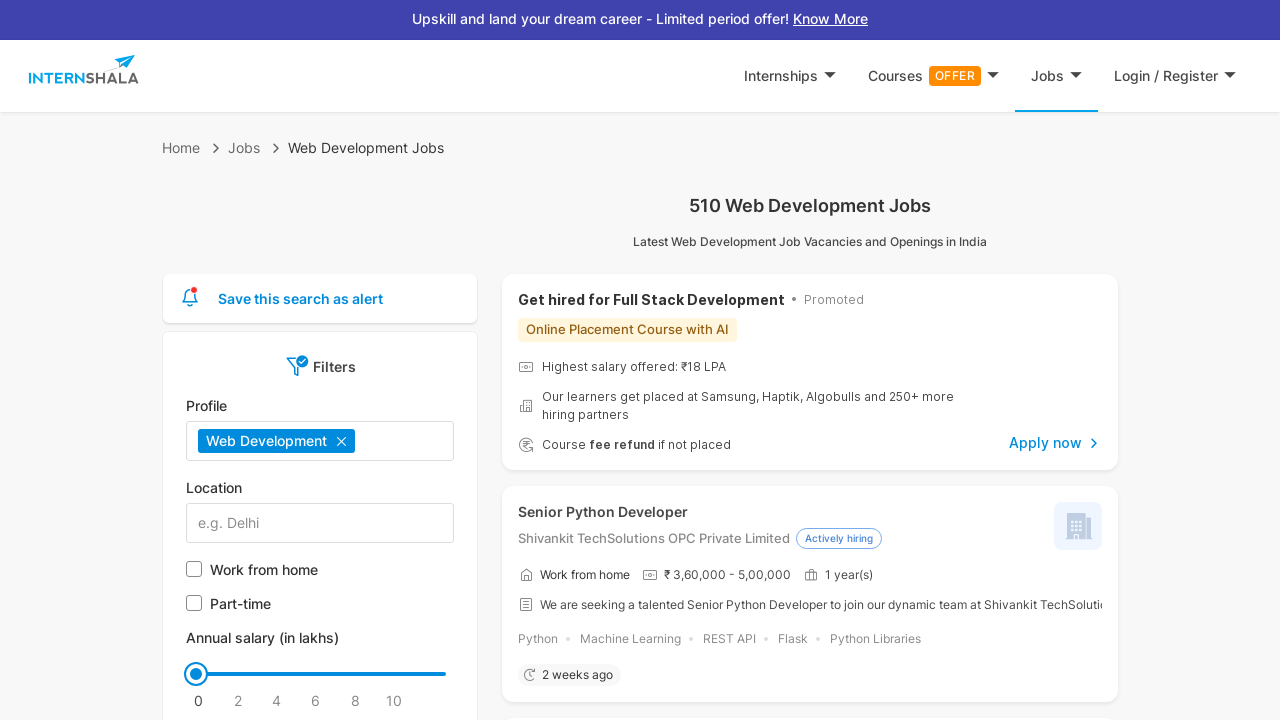

Retrieved initial page scroll height
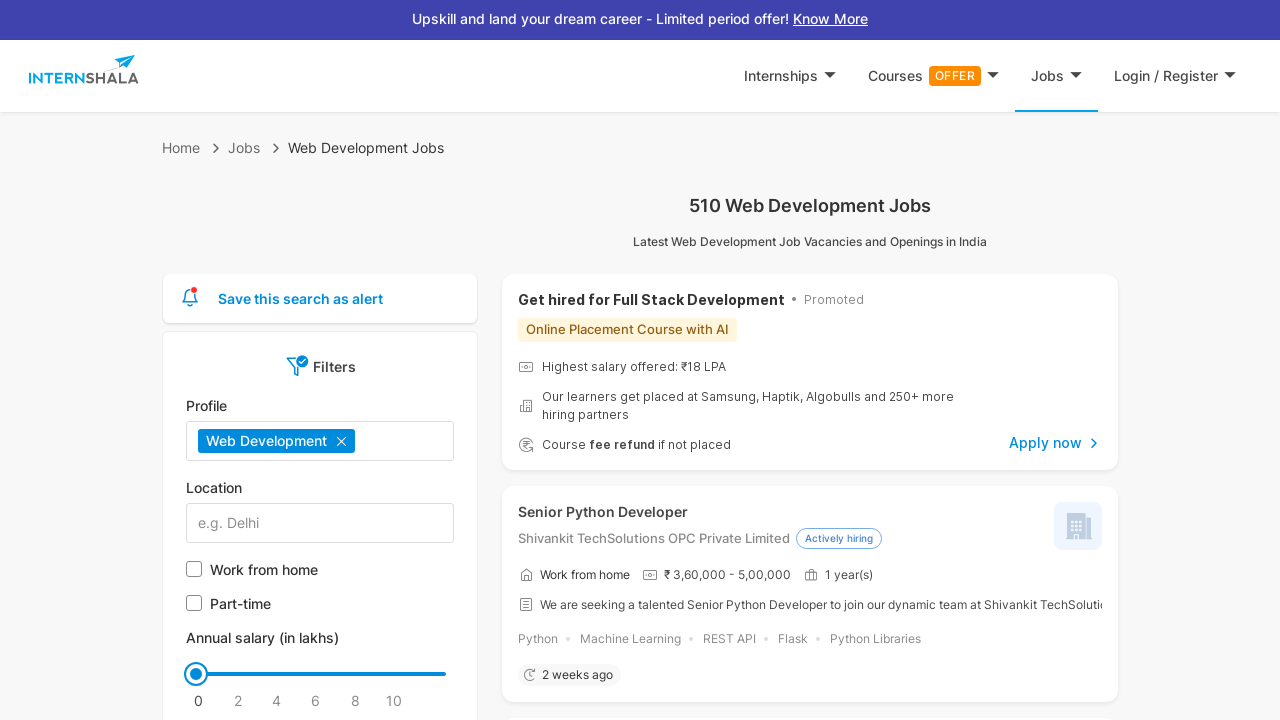

Scrolled to bottom of page to load more jobs
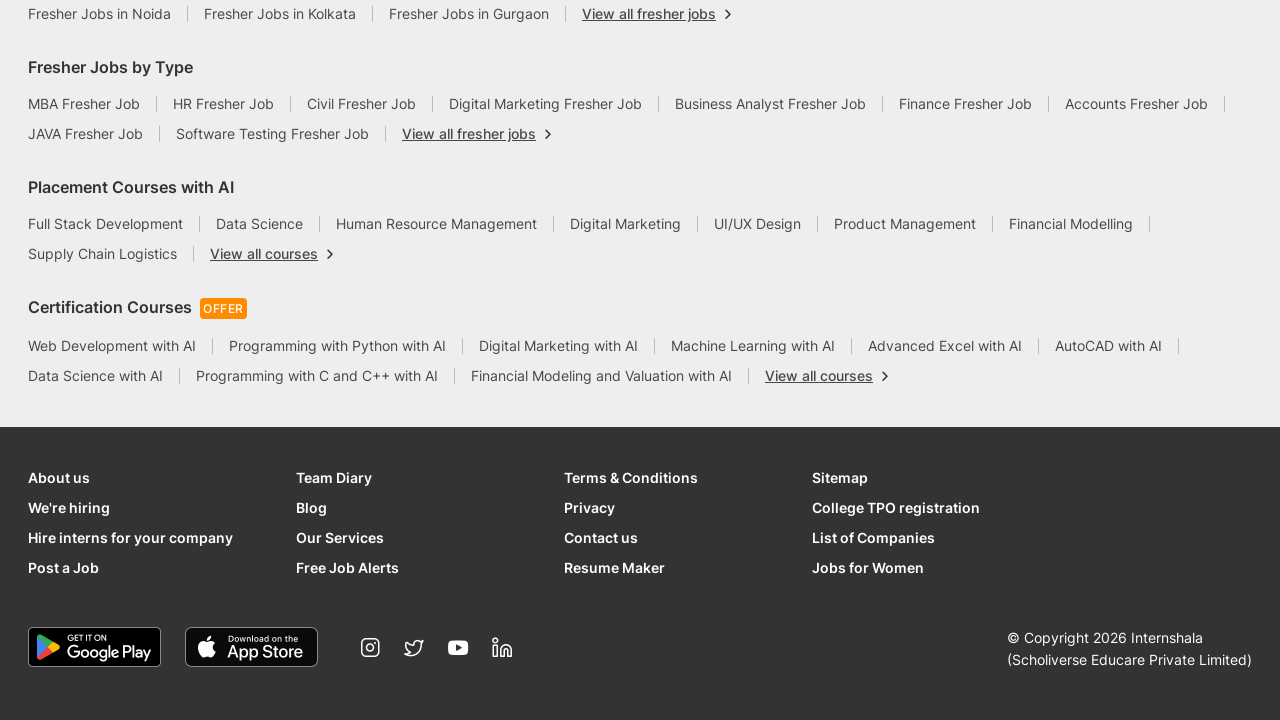

Waited 2 seconds for new content to load
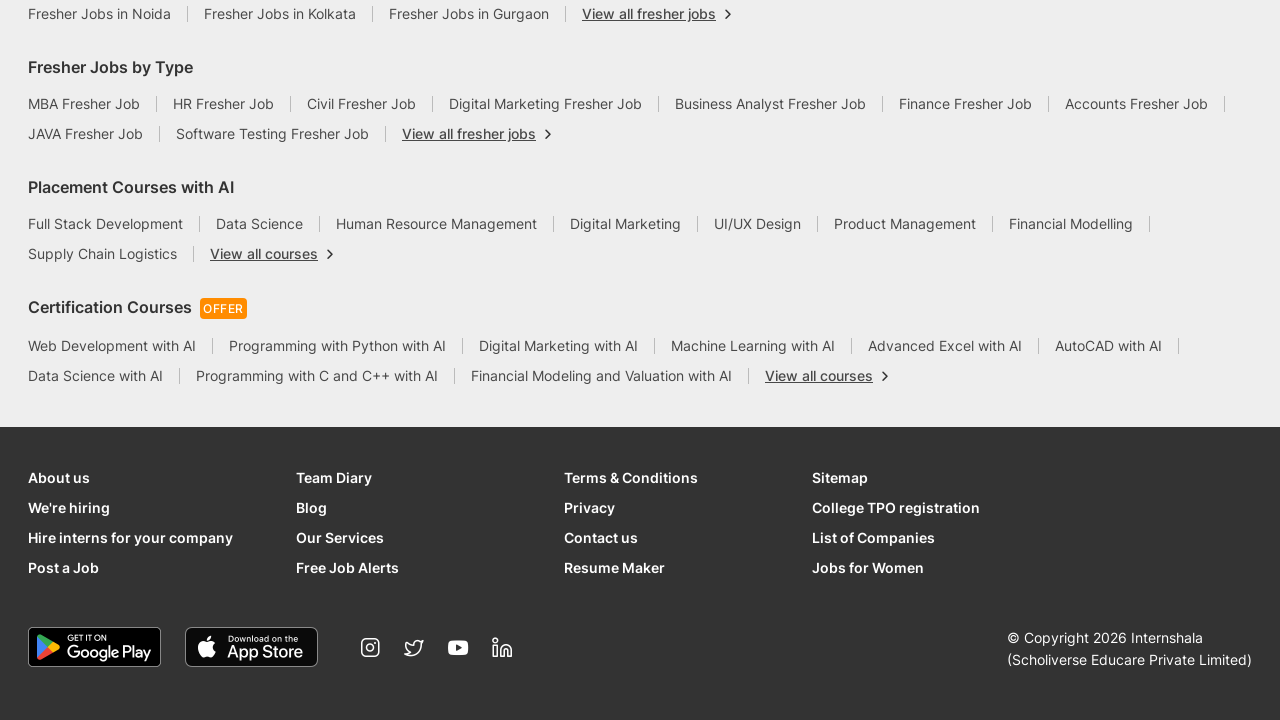

Retrieved updated page scroll height
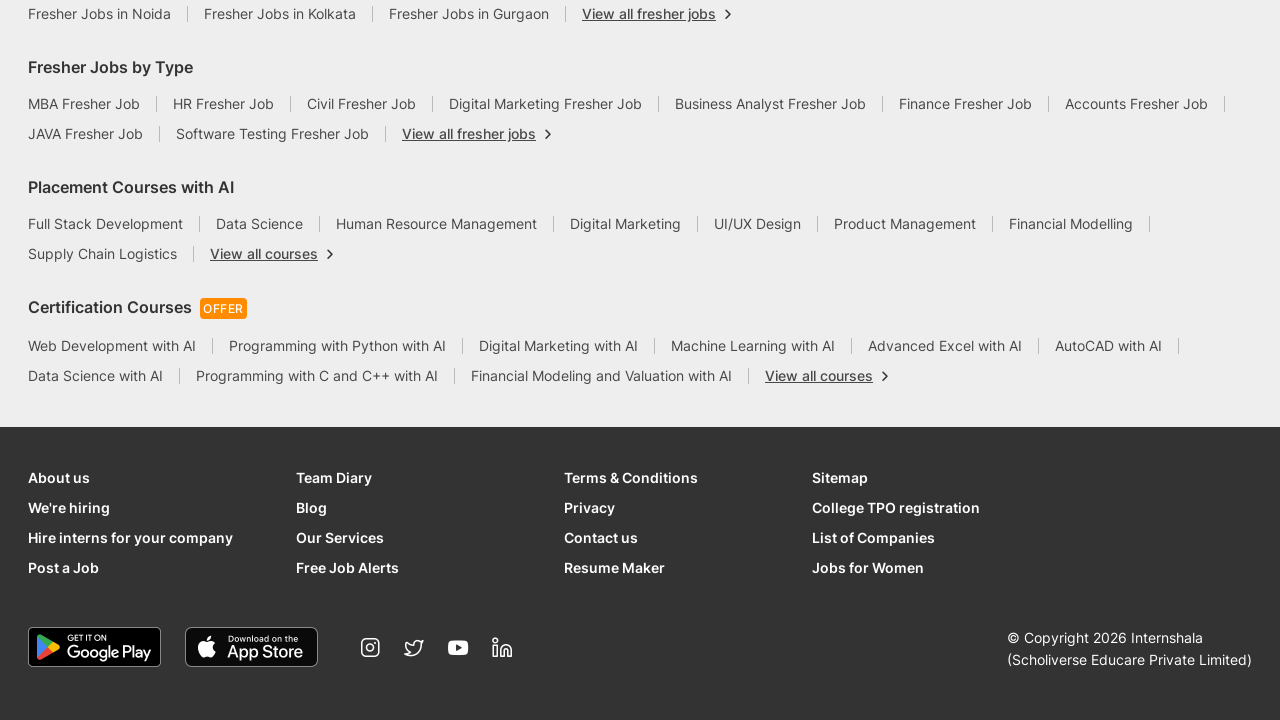

Scrolled to bottom of page to load more jobs
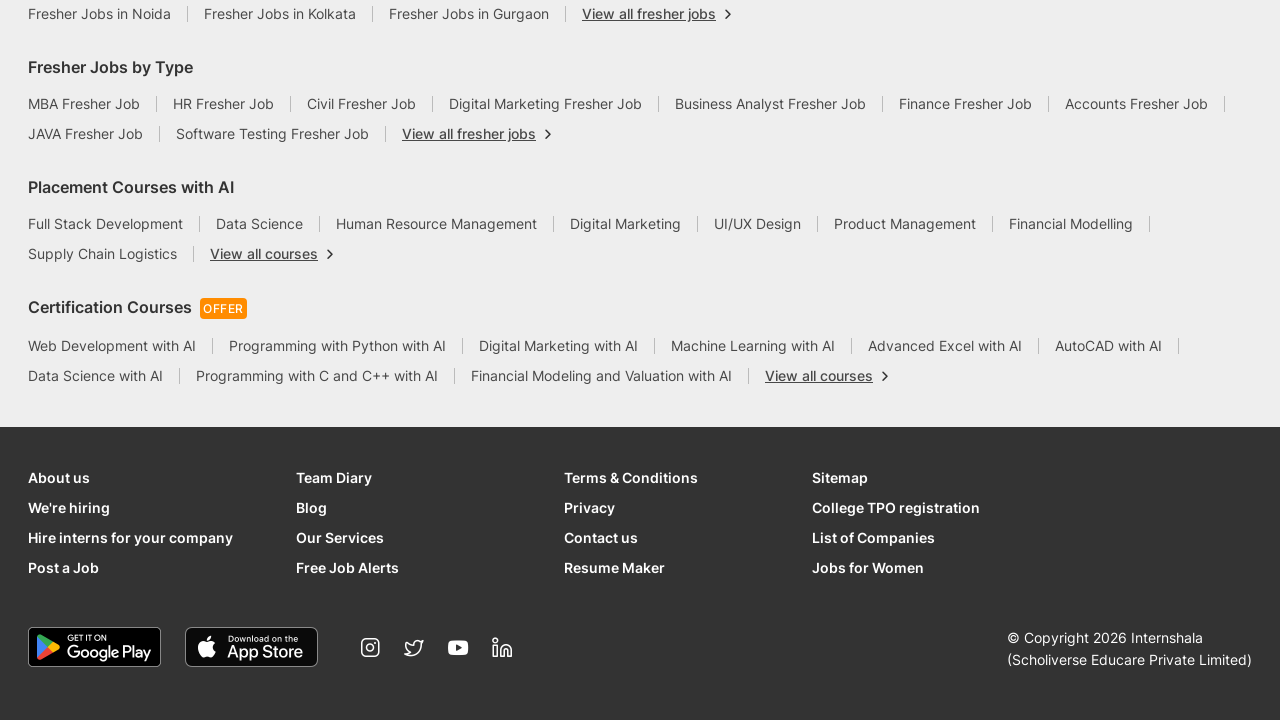

Waited 2 seconds for new content to load
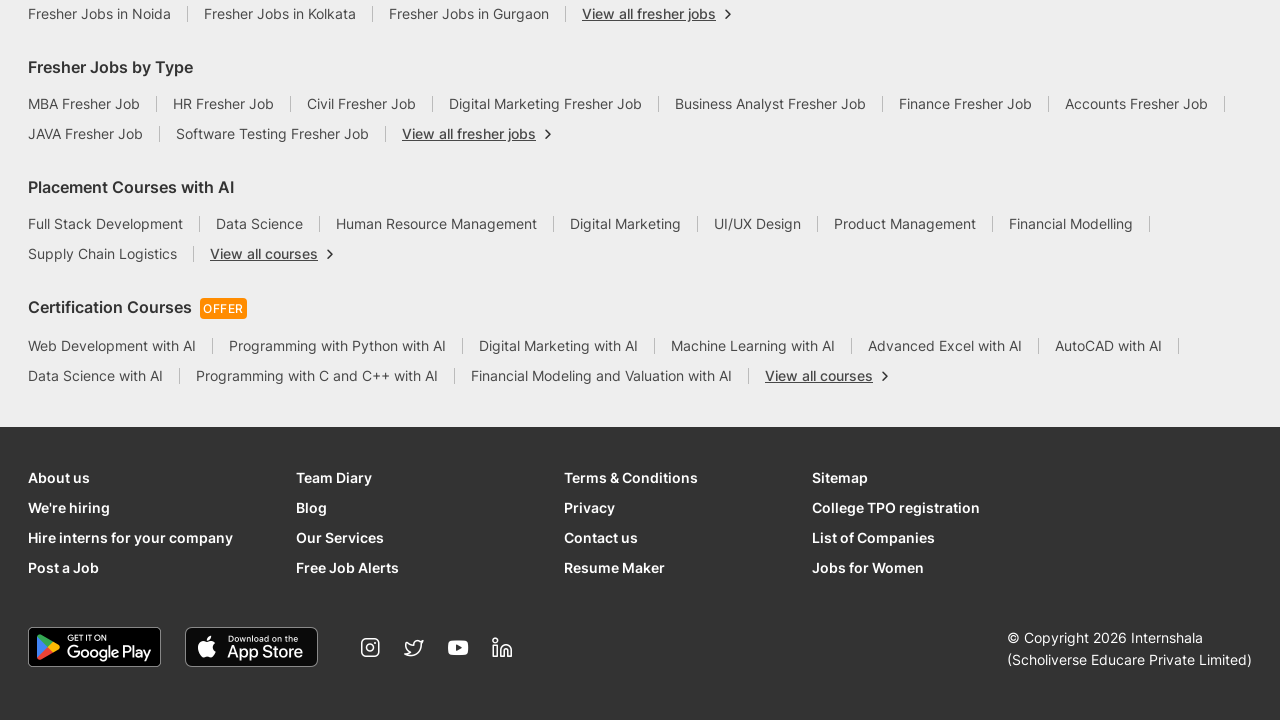

Retrieved updated page scroll height
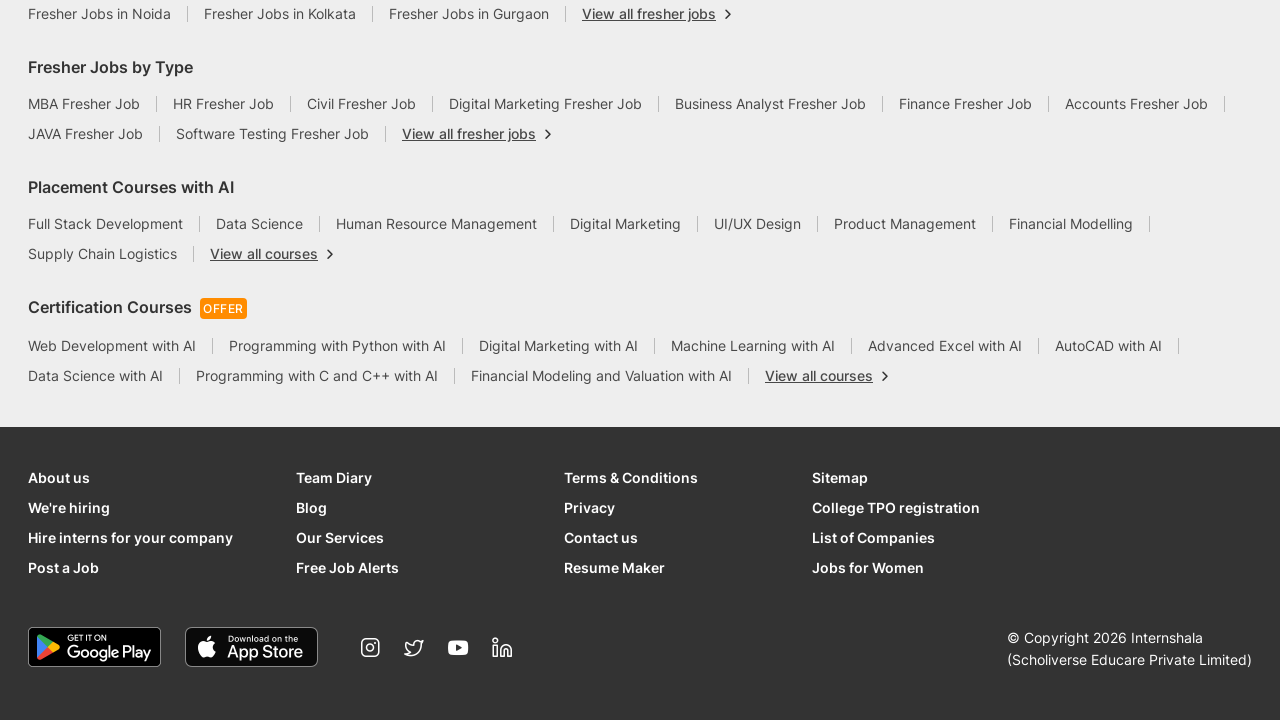

Reached end of job listings - no more content to load
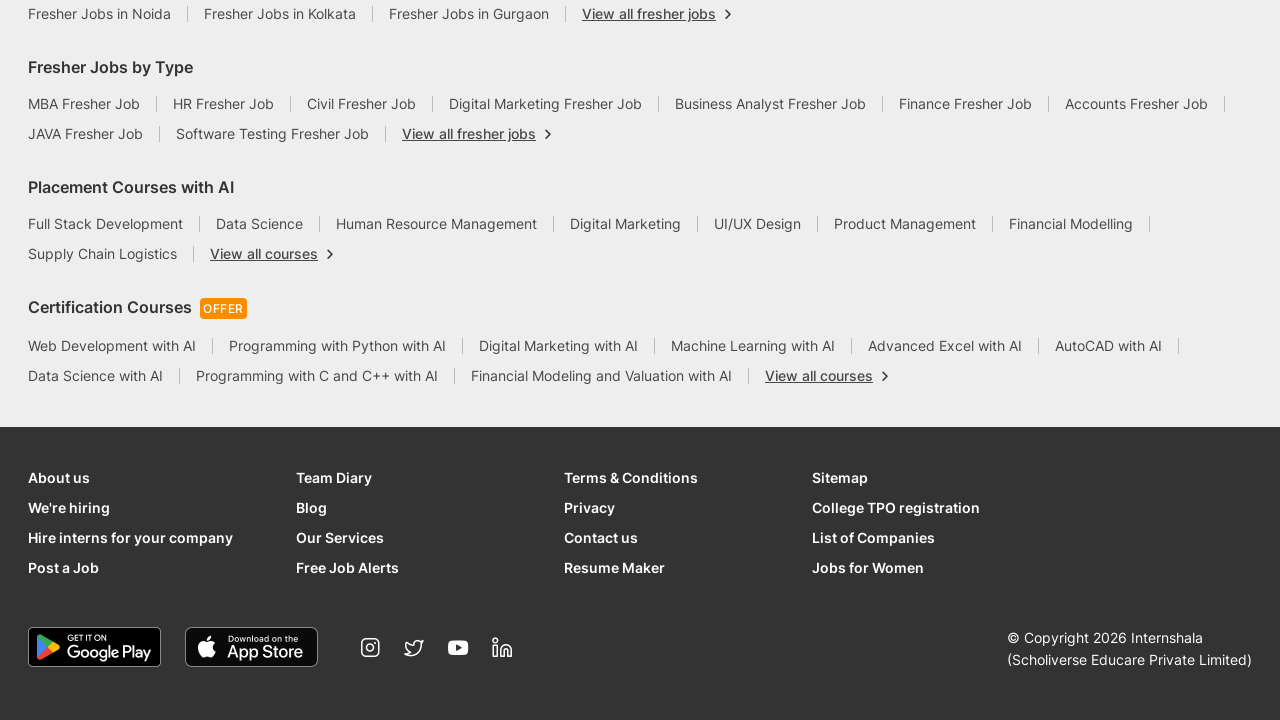

Confirmed job listing elements are visible on page
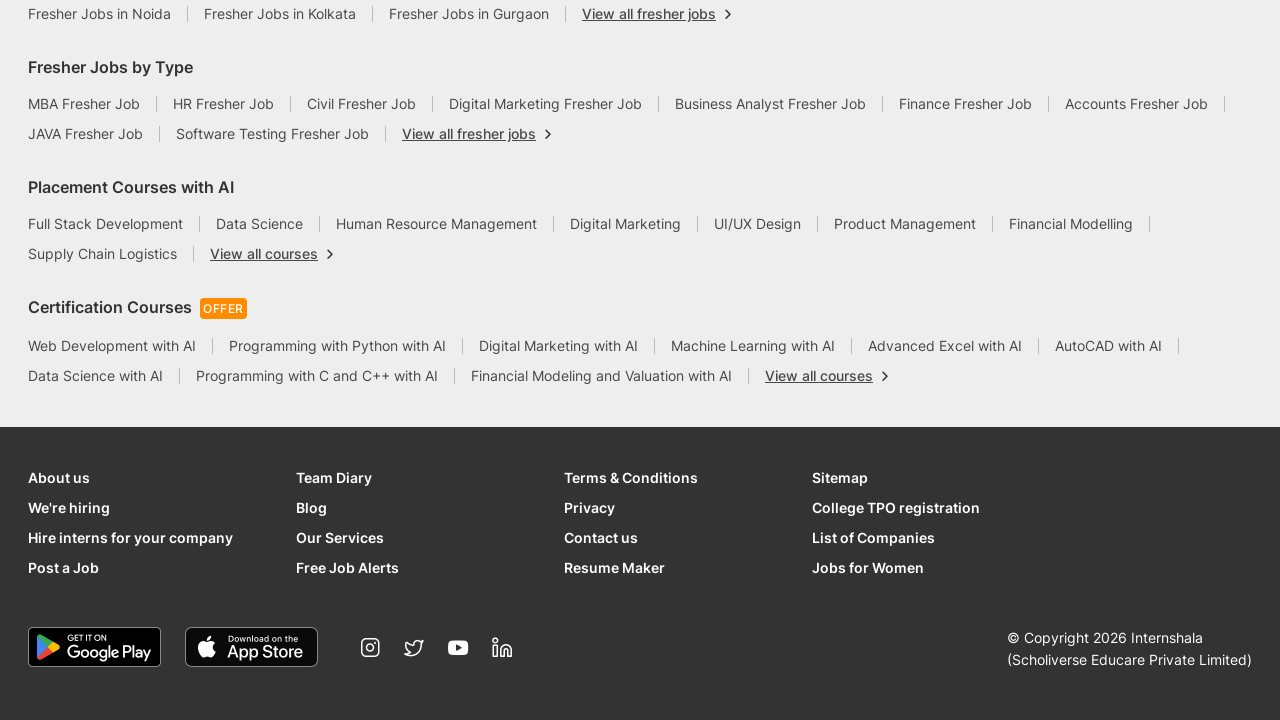

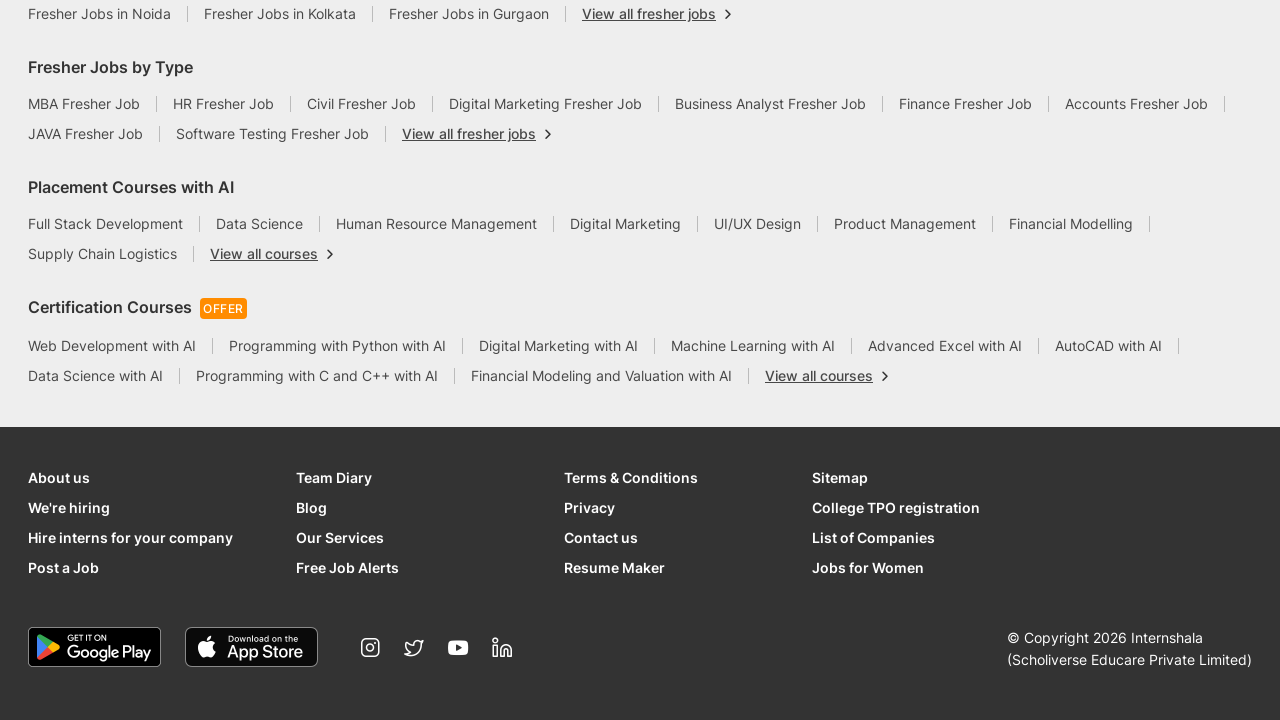